Navigates to a sandbox scraping site and clicks on a link element on the page to test navigation functionality.

Starting URL: https://www.scrapethissite.com/pages/

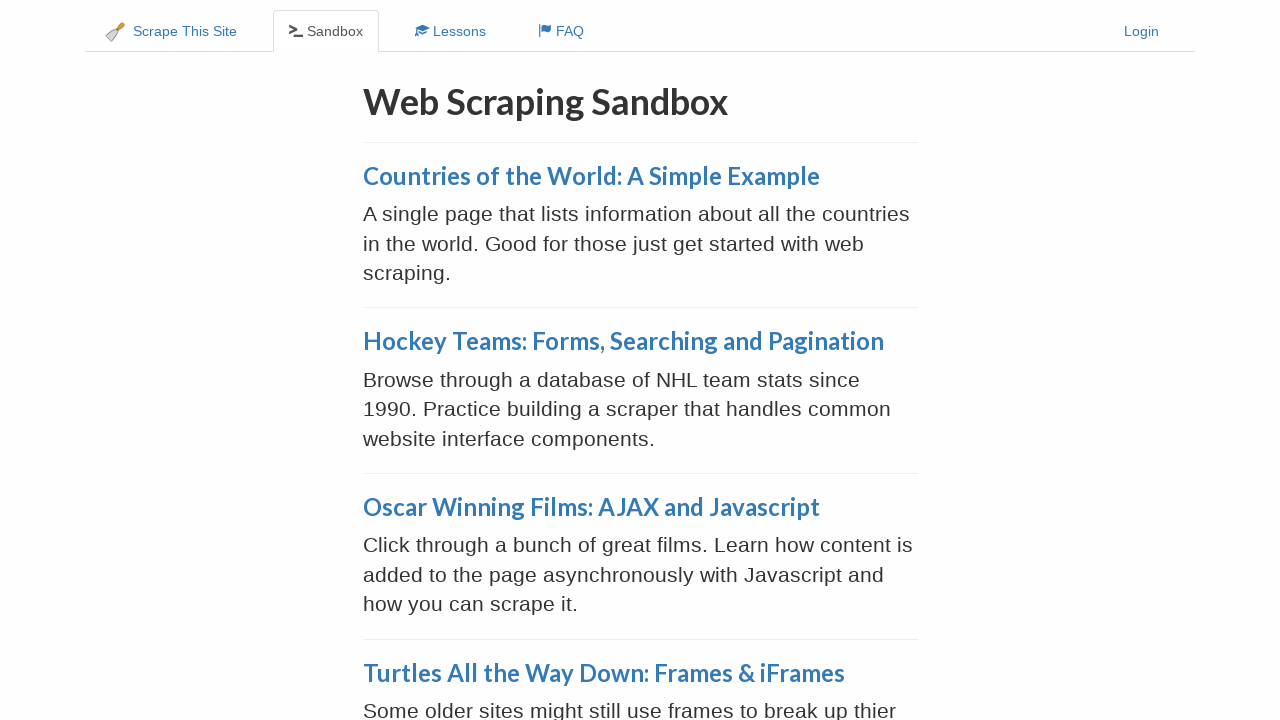

Navigated to sandbox scraping site
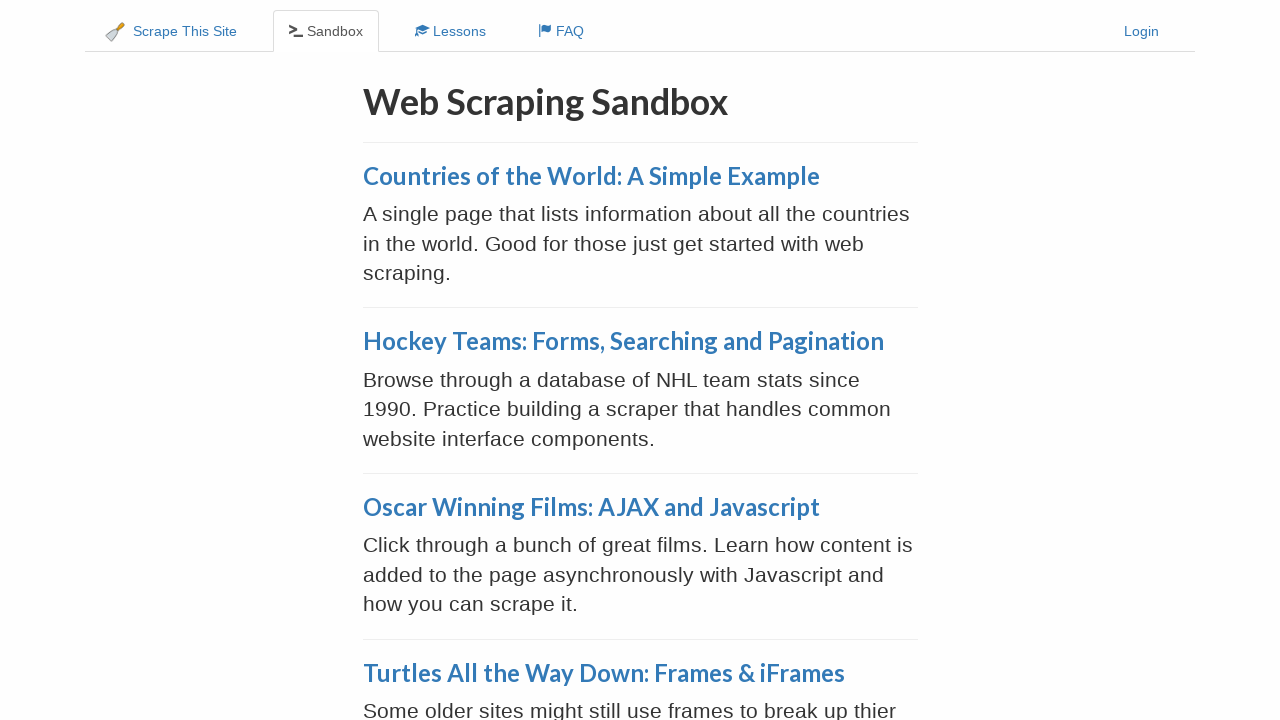

Page loaded and link elements are present
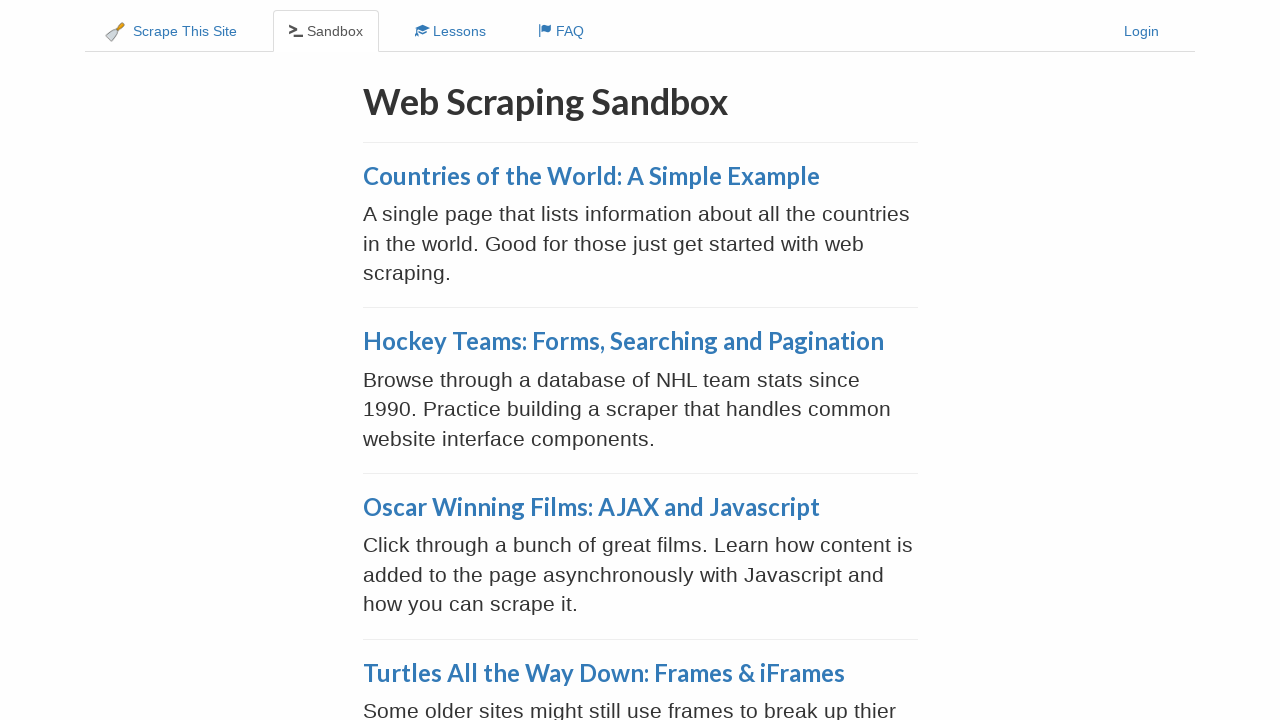

Located 10 anchor elements on the page
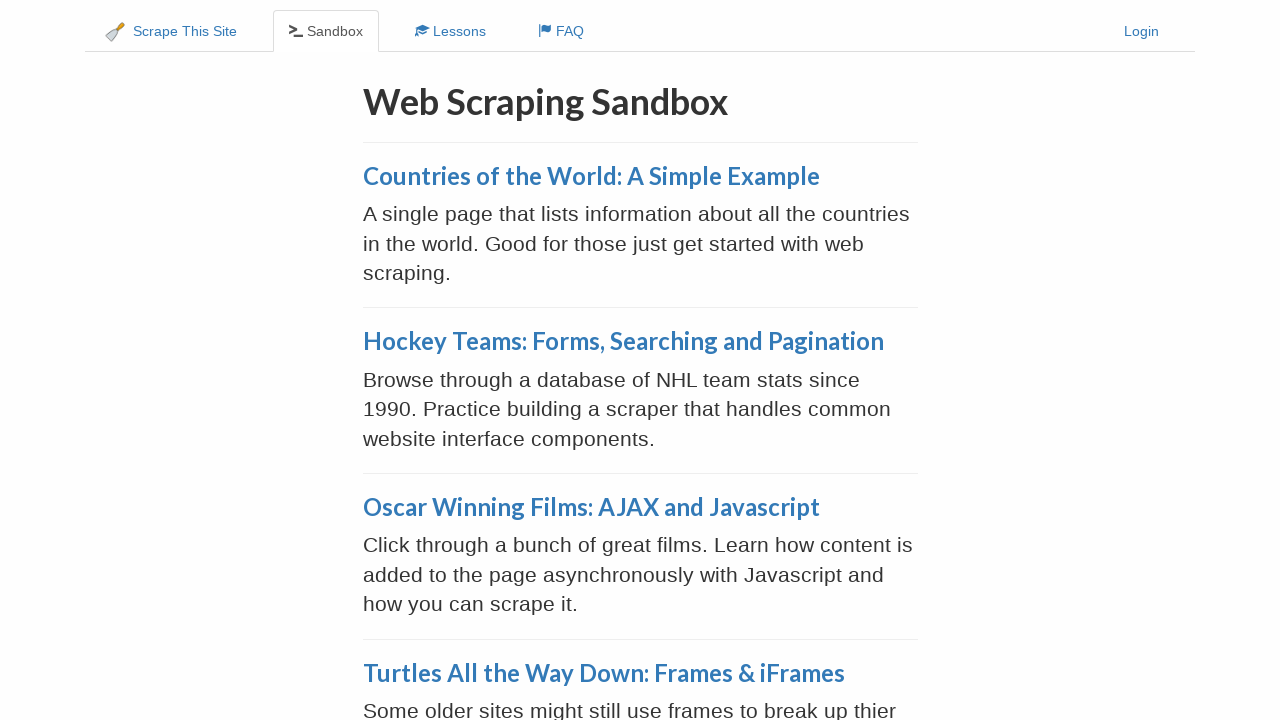

Clicked the 6th link element on the page at (591, 175) on a >> nth=5
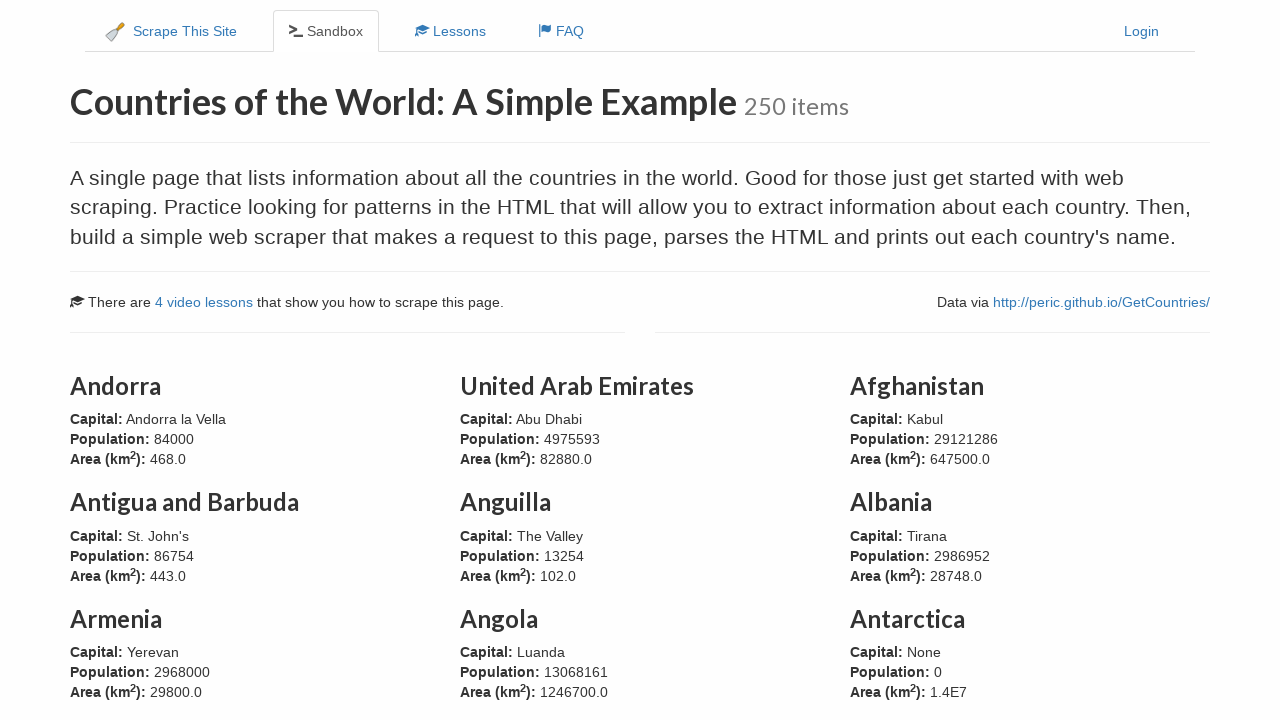

Navigation completed and DOM content loaded
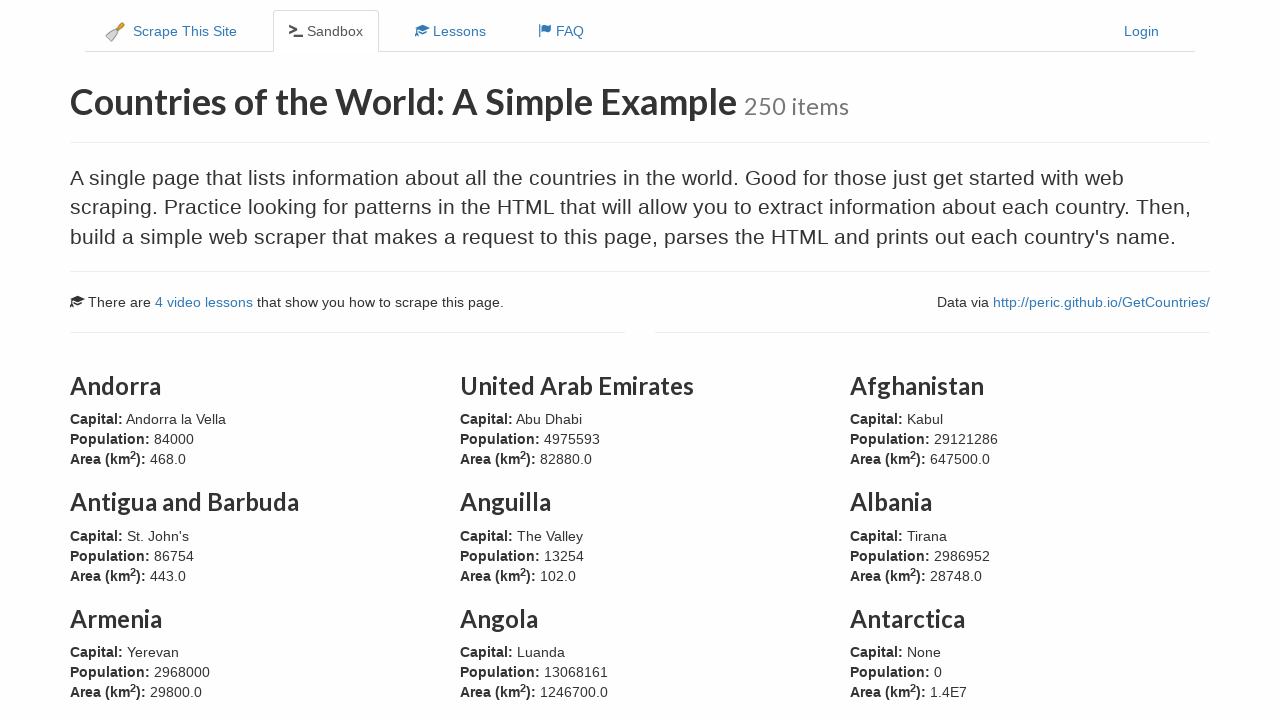

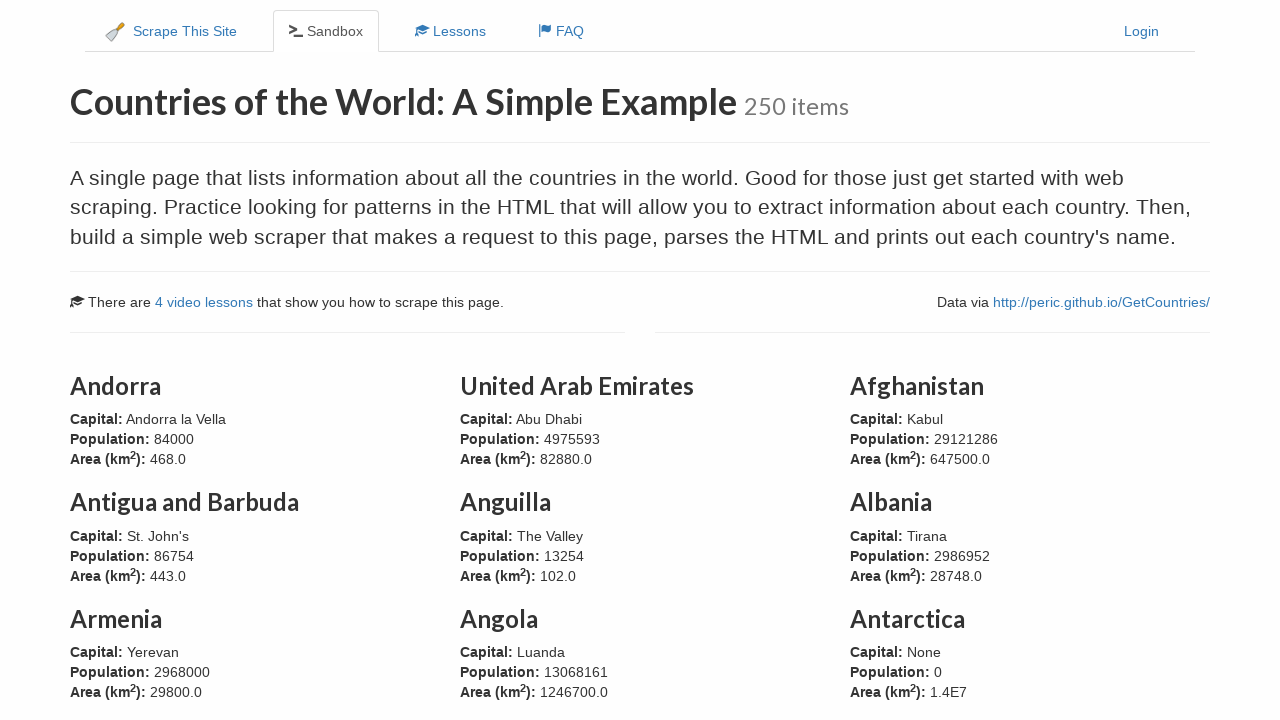